Tests autocomplete functionality by typing "uni" in a country search box, selecting "United Kingdom" from the dropdown suggestions, submitting the form, and verifying the result displays the selected country.

Starting URL: https://testcenter.techproeducation.com/index.php?page=autocomplete

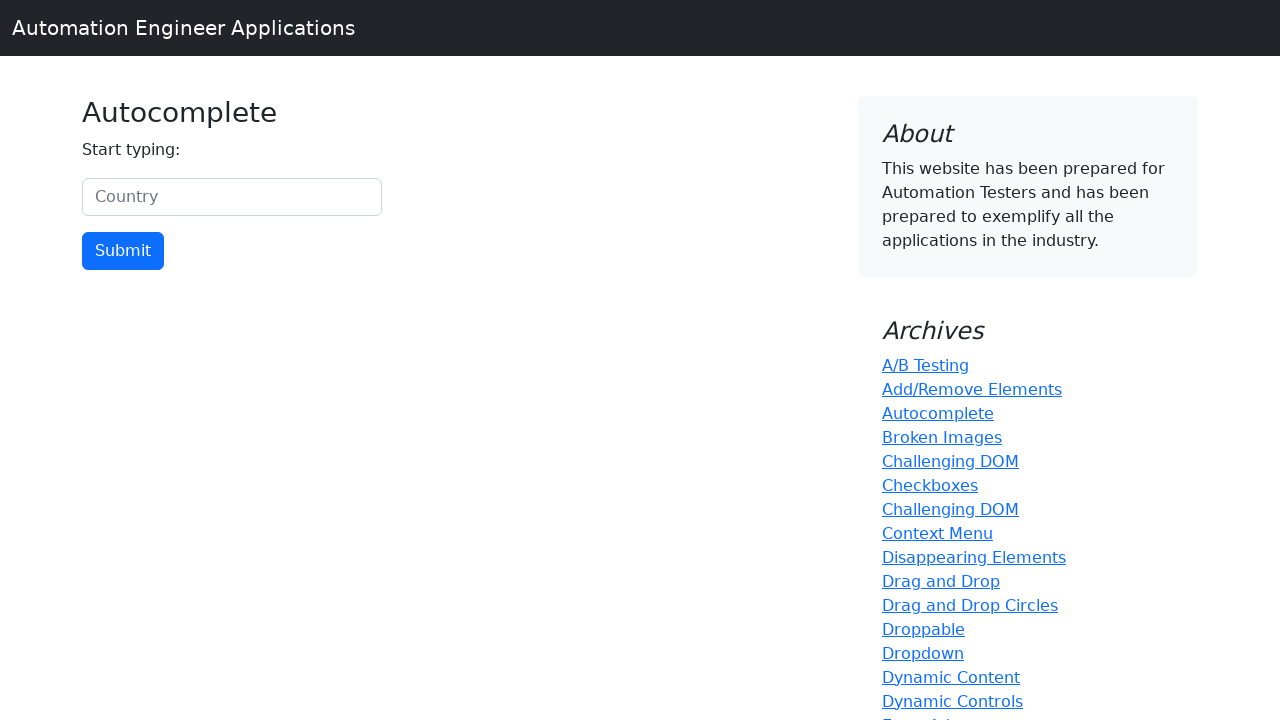

Typed 'uni' in the country search box to trigger autocomplete on #myCountry
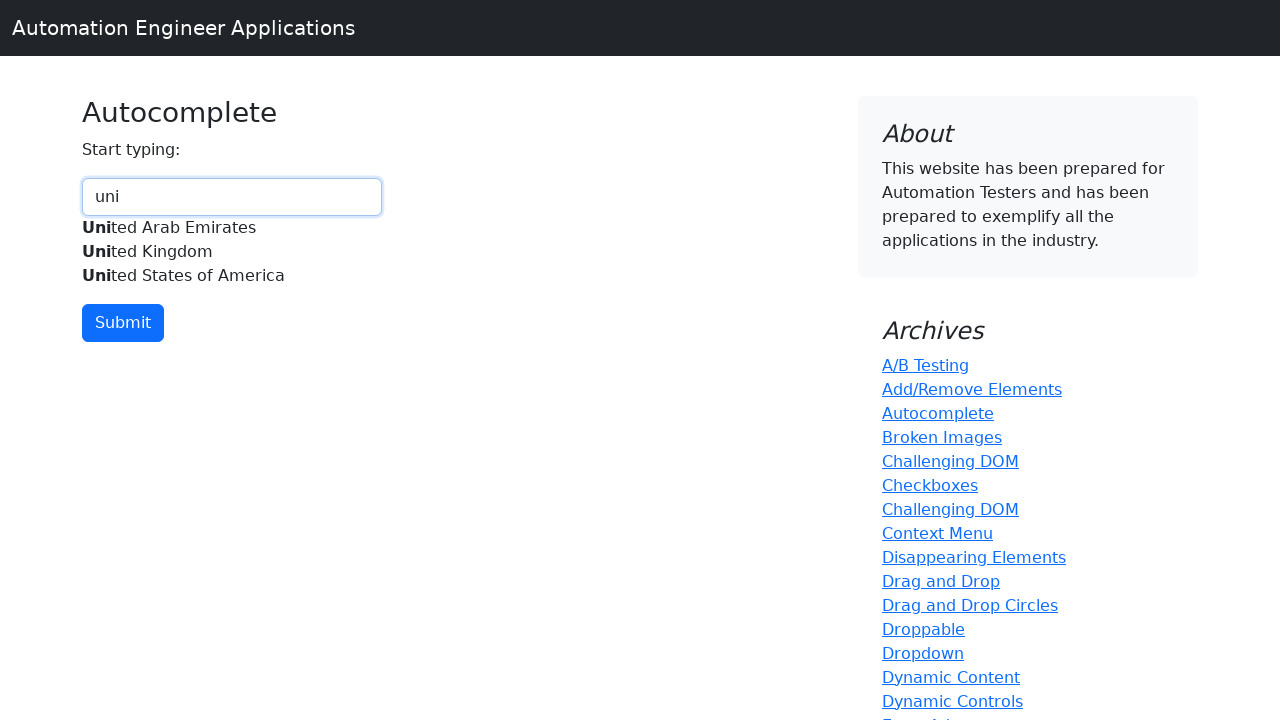

Selected 'United Kingdom' from the autocomplete dropdown suggestions at (232, 252) on xpath=//div[@id='myCountryautocomplete-list']//div[.='United Kingdom']
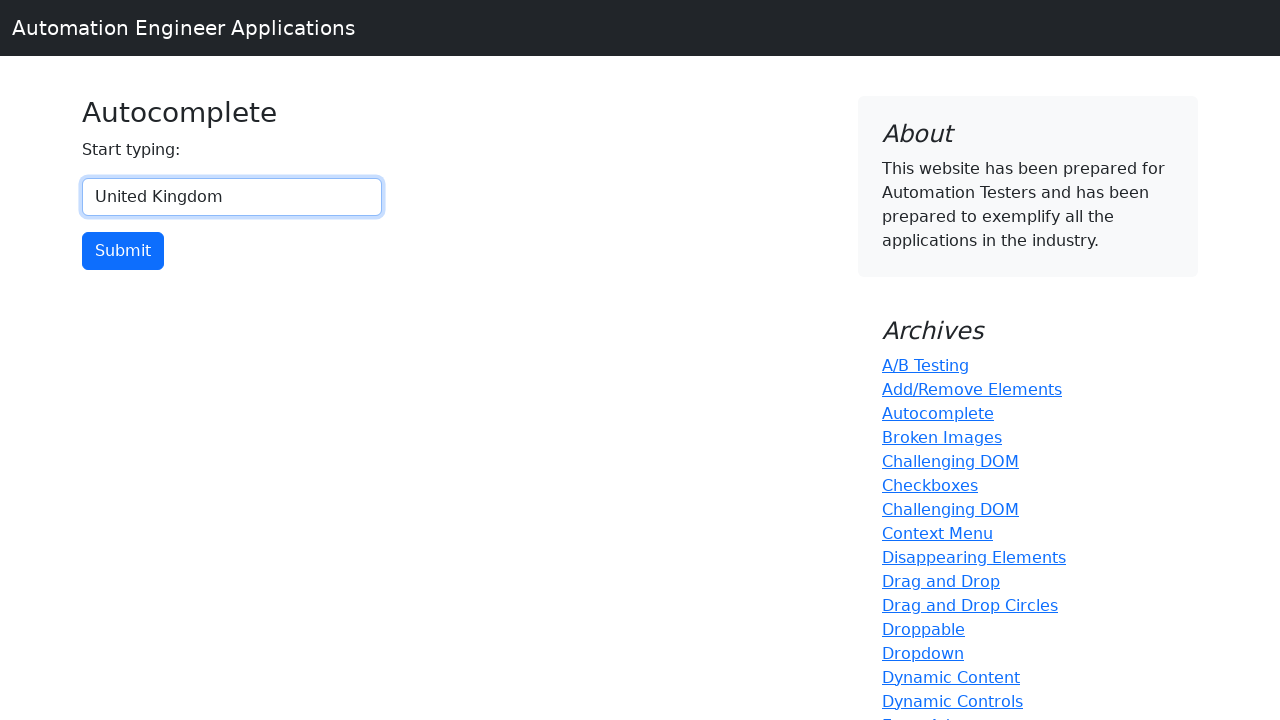

Clicked the submit button to submit the form at (123, 251) on input[type='button']
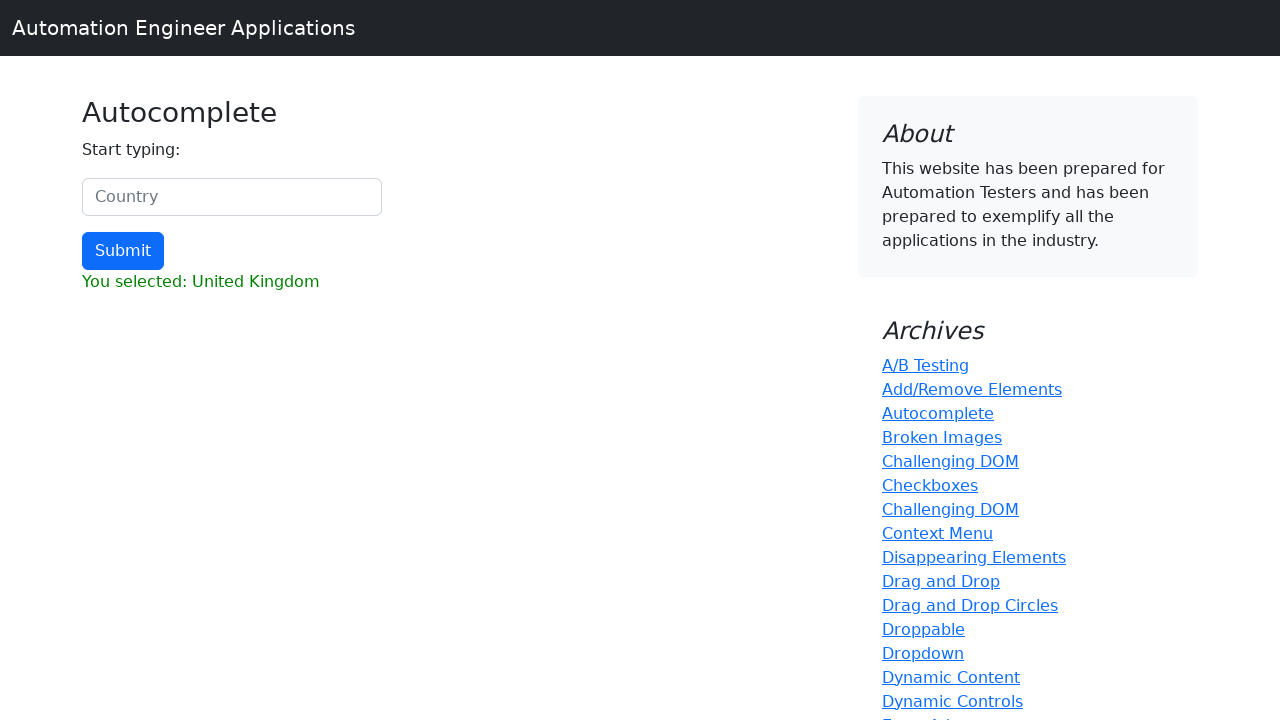

Waited for the result element to load
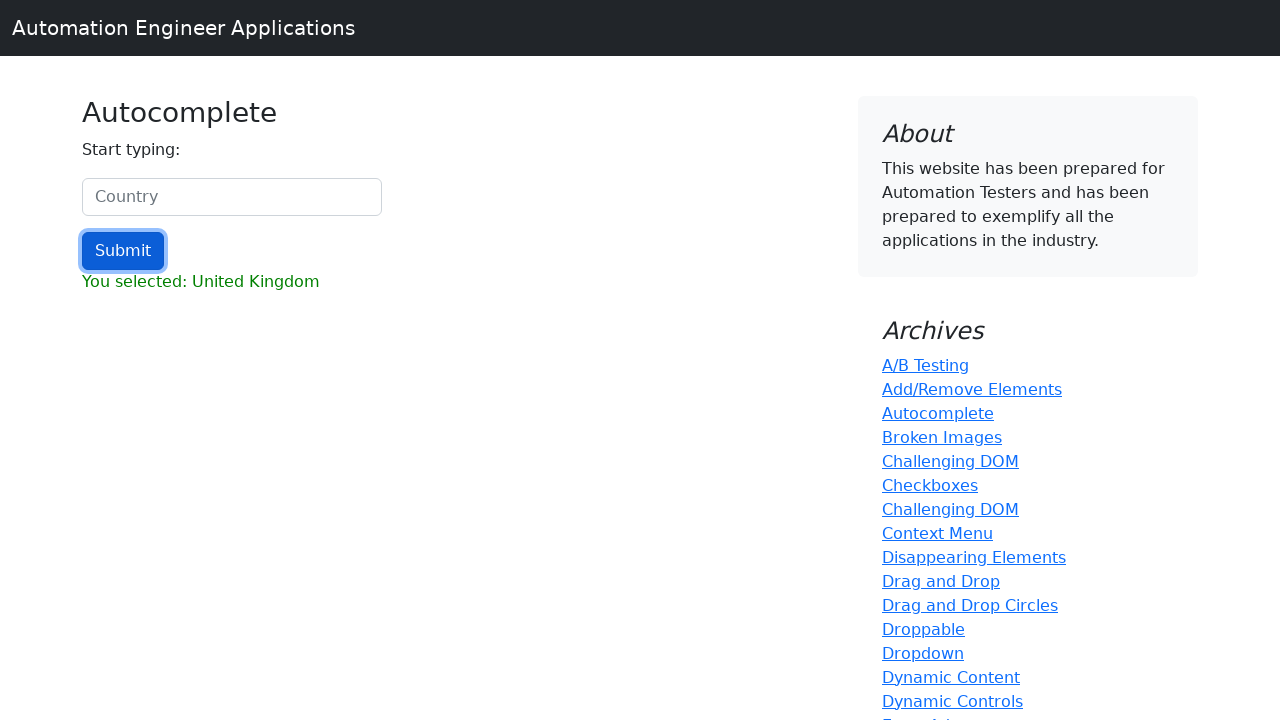

Retrieved result text: 'You selected: United Kingdom'
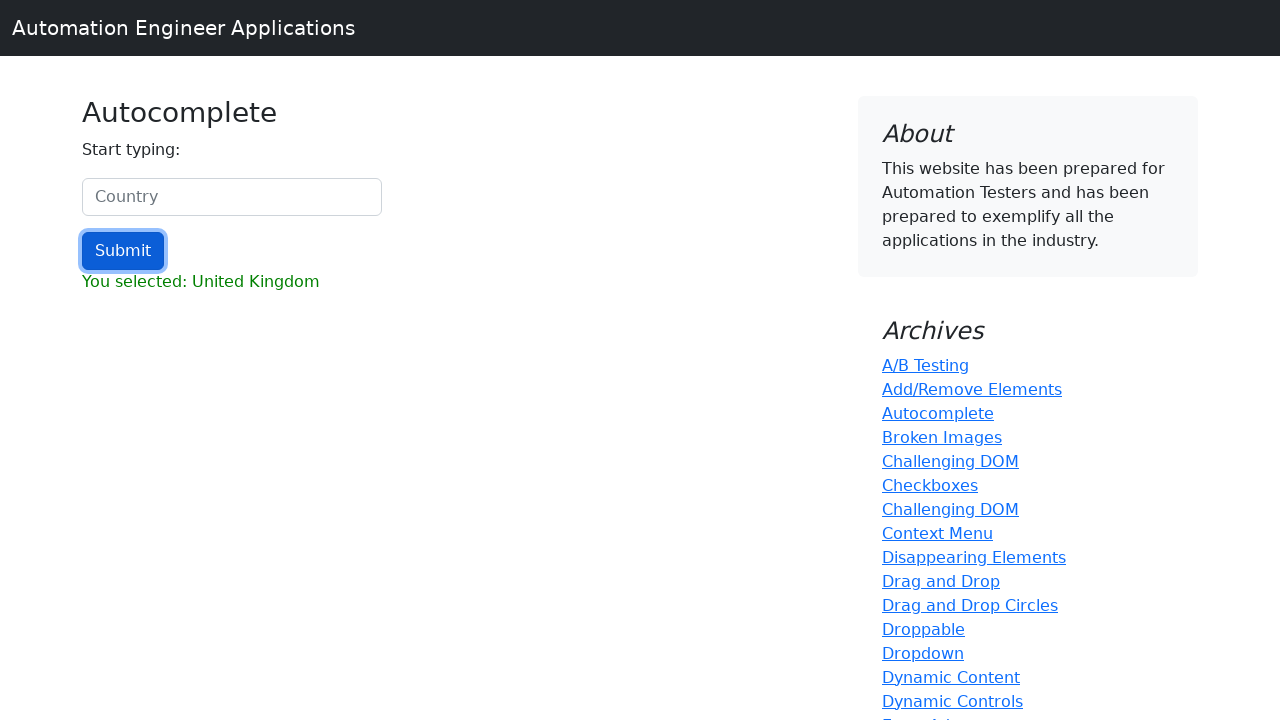

Verified that 'United Kingdom' is present in the result
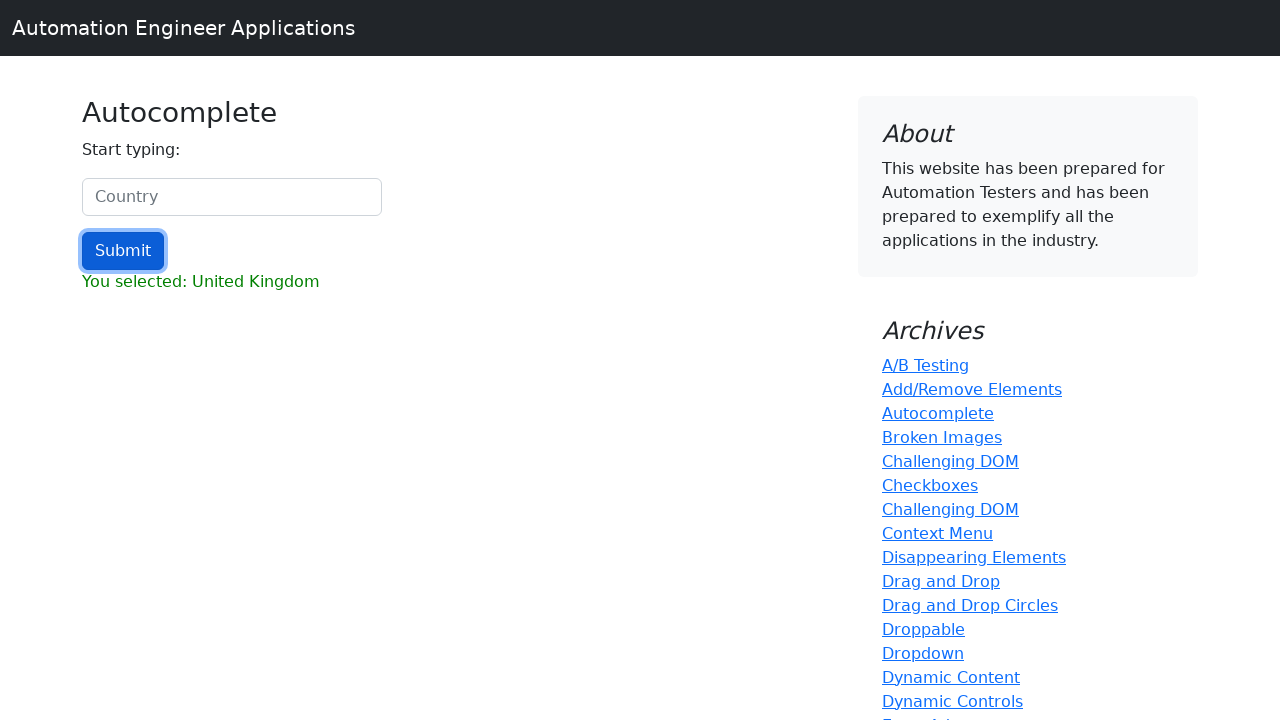

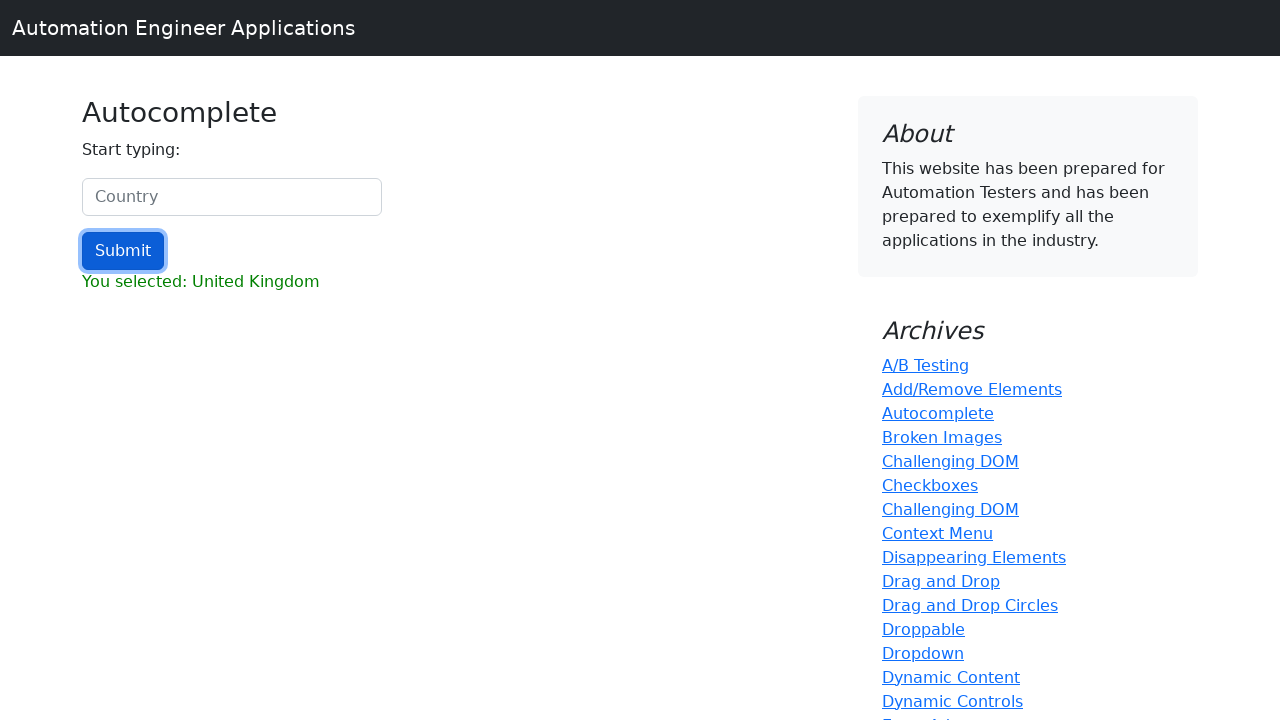